Tests dynamic element addition and removal by clicking Add Element button to create Delete buttons, then removing them and verifying the count

Starting URL: http://the-internet.herokuapp.com/add_remove_elements/

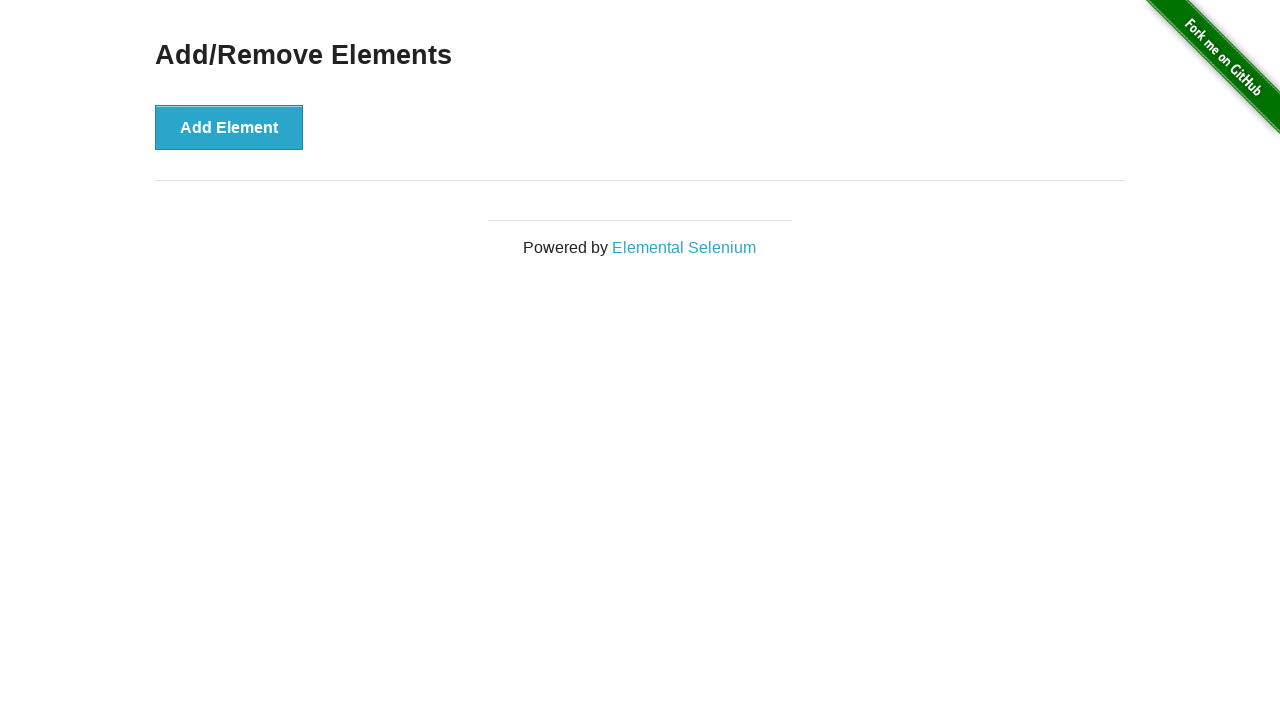

Clicked Add Element button to create first Delete button at (229, 127) on xpath=//*[text()='Add Element']
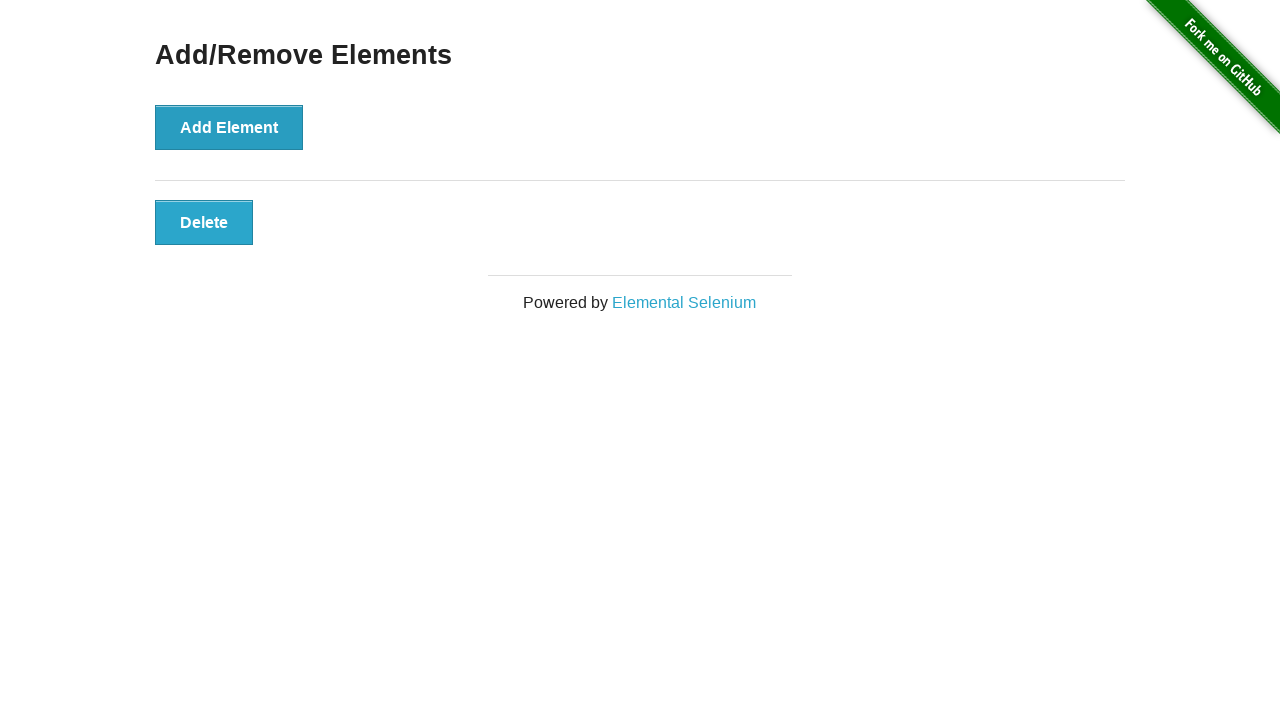

Located Delete buttons on page
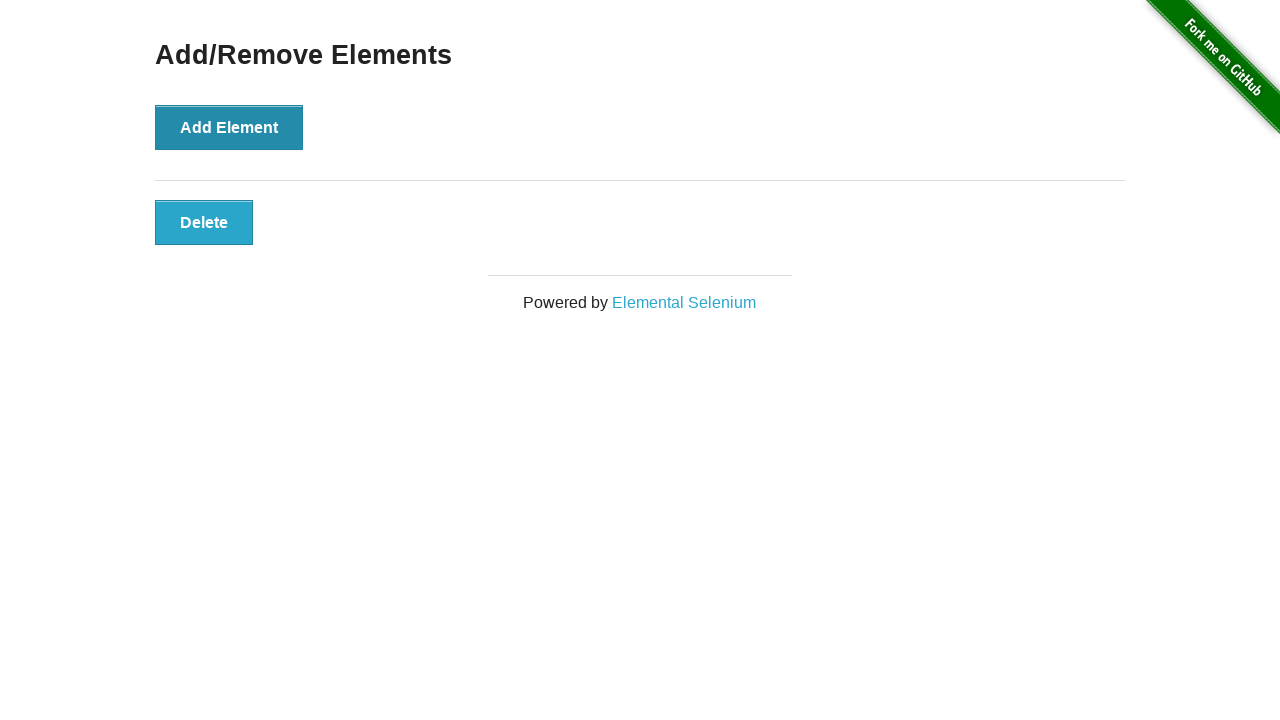

Verified that exactly one Delete button exists
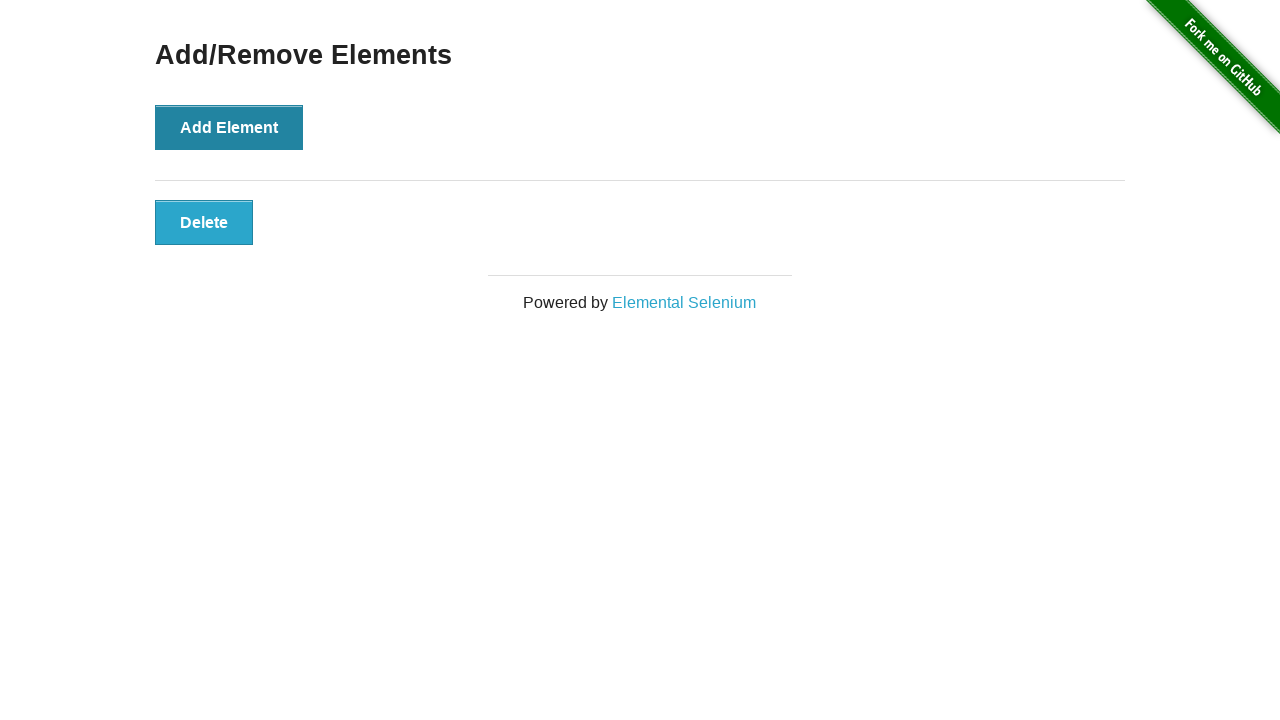

Clicked Add Element button to create second Delete button at (229, 127) on xpath=//*[text()='Add Element']
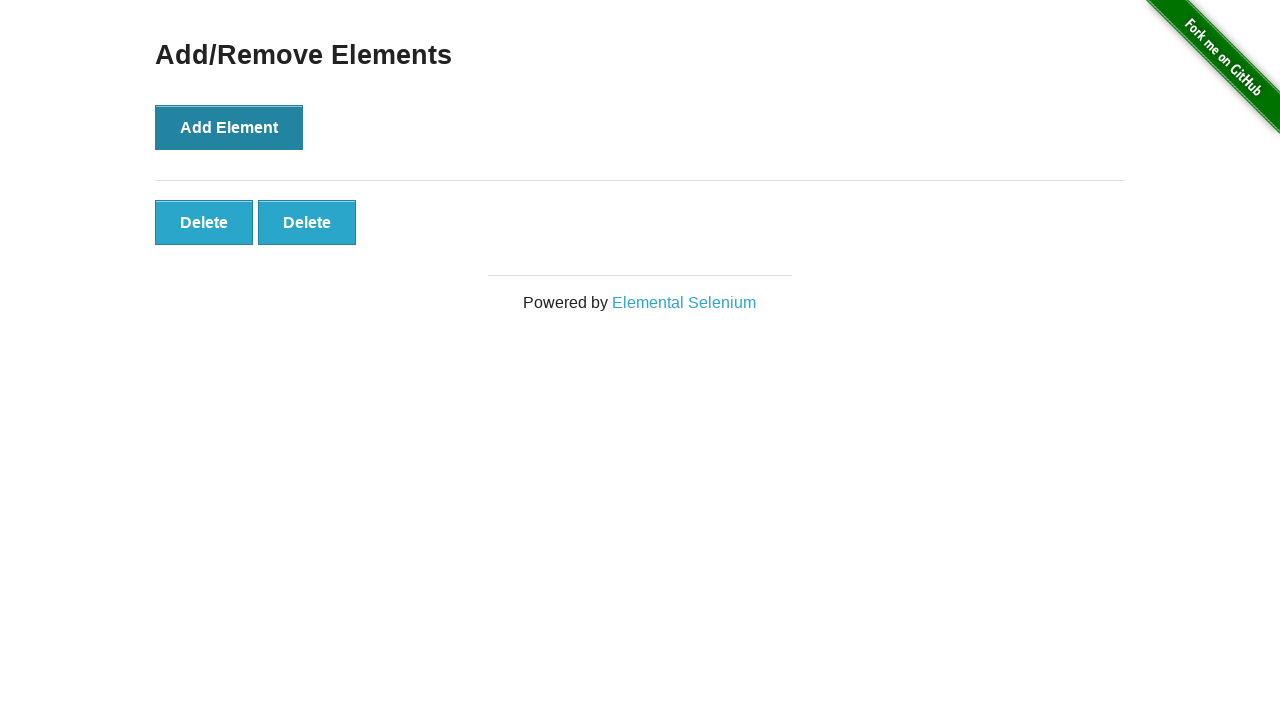

Located Delete buttons on page
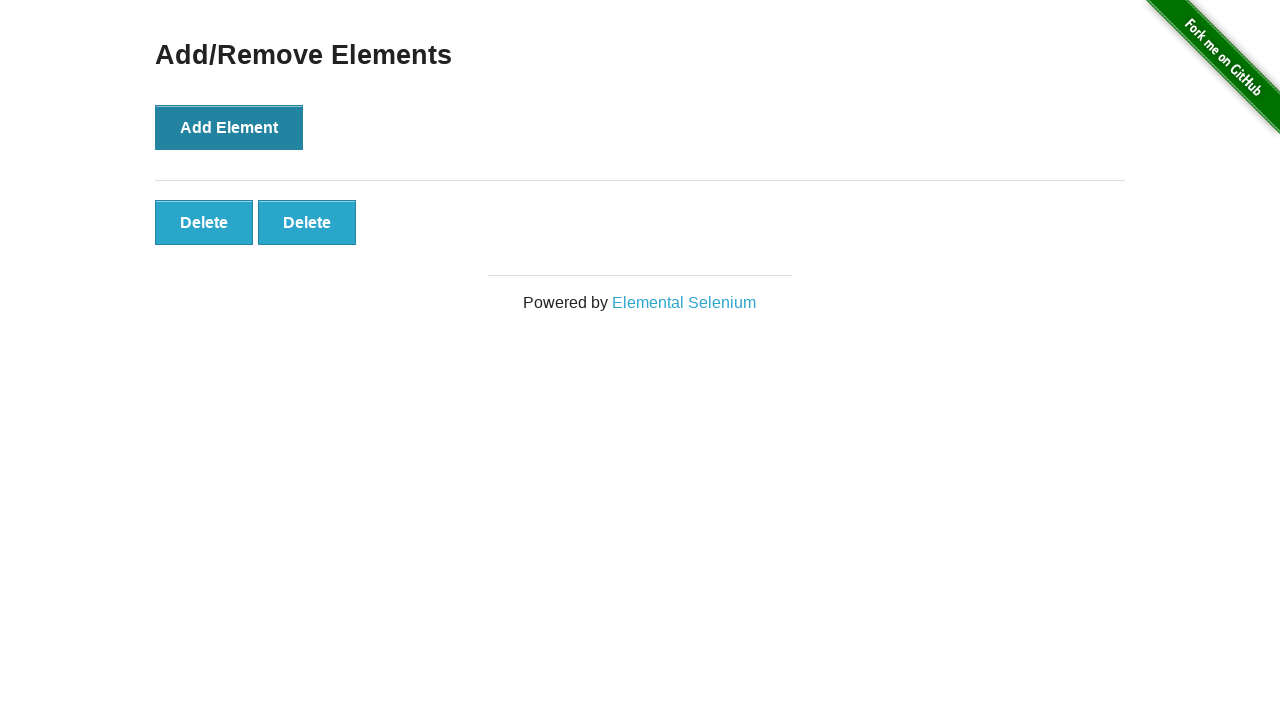

Verified that exactly two Delete buttons exist
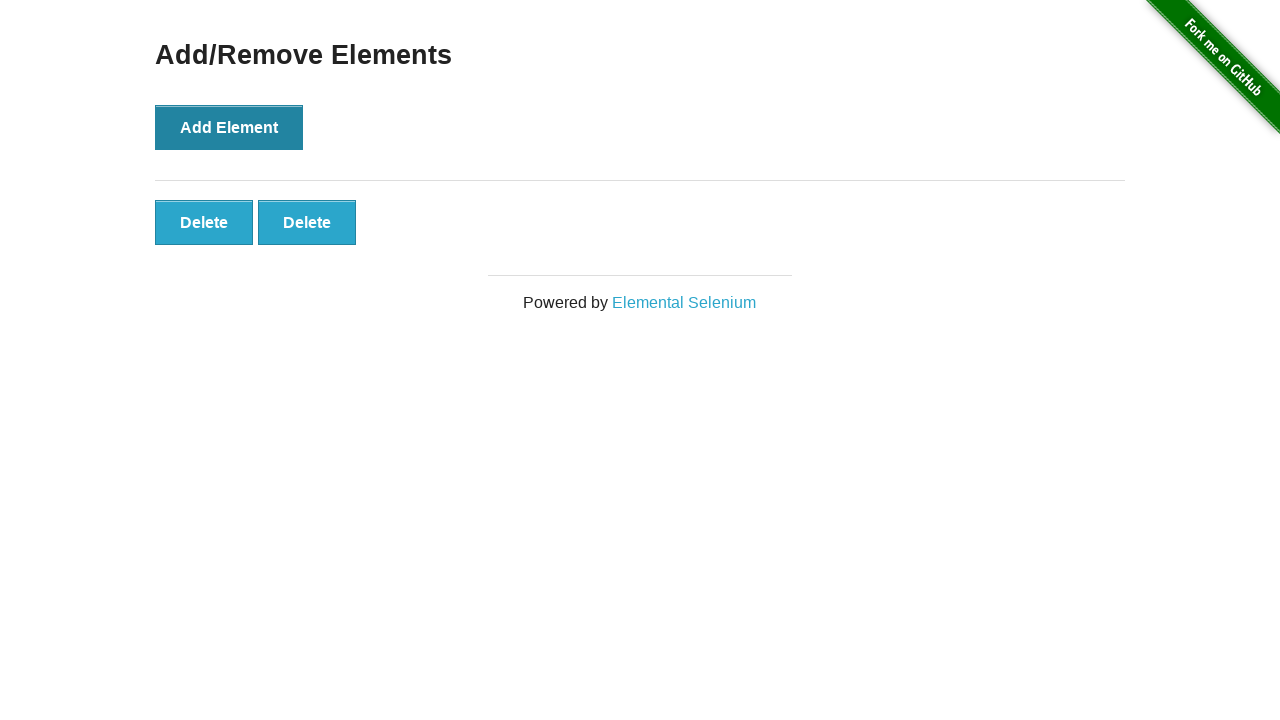

Clicked the second Delete button to remove it at (307, 222) on xpath=//*[text()='Delete'] >> nth=1
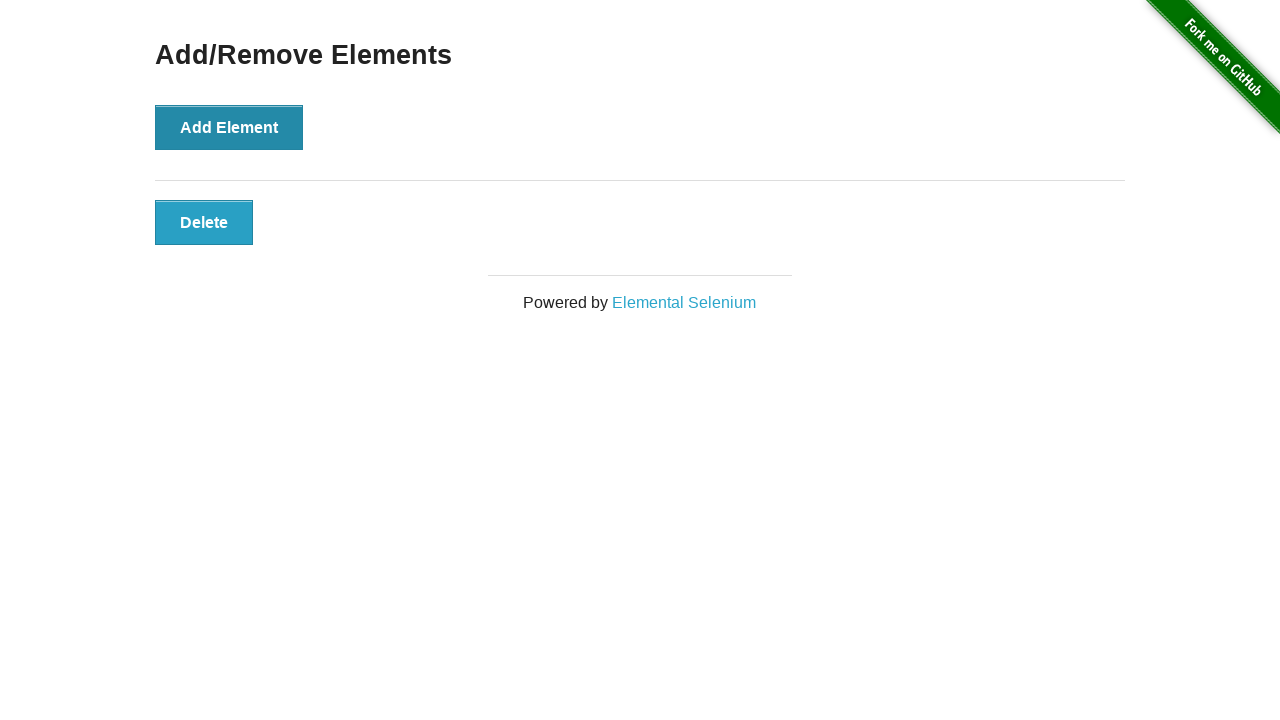

Located Delete buttons on page
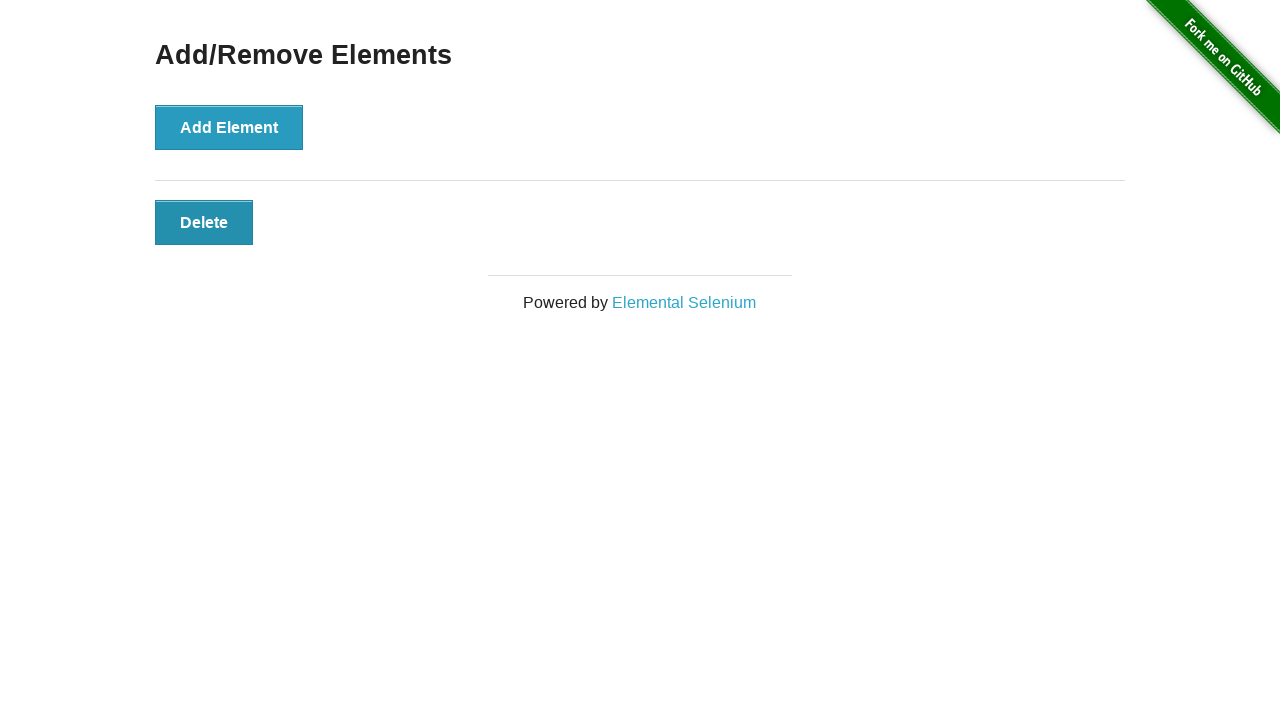

Verified that exactly one Delete button remains after removal
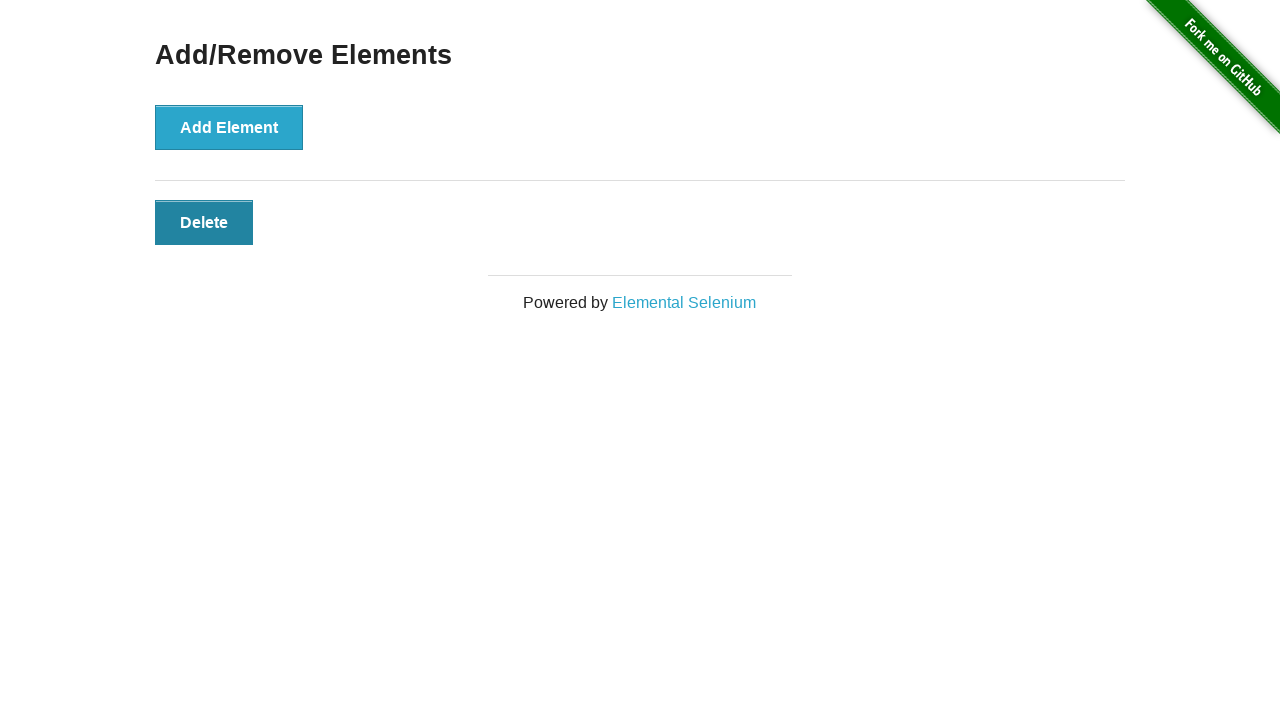

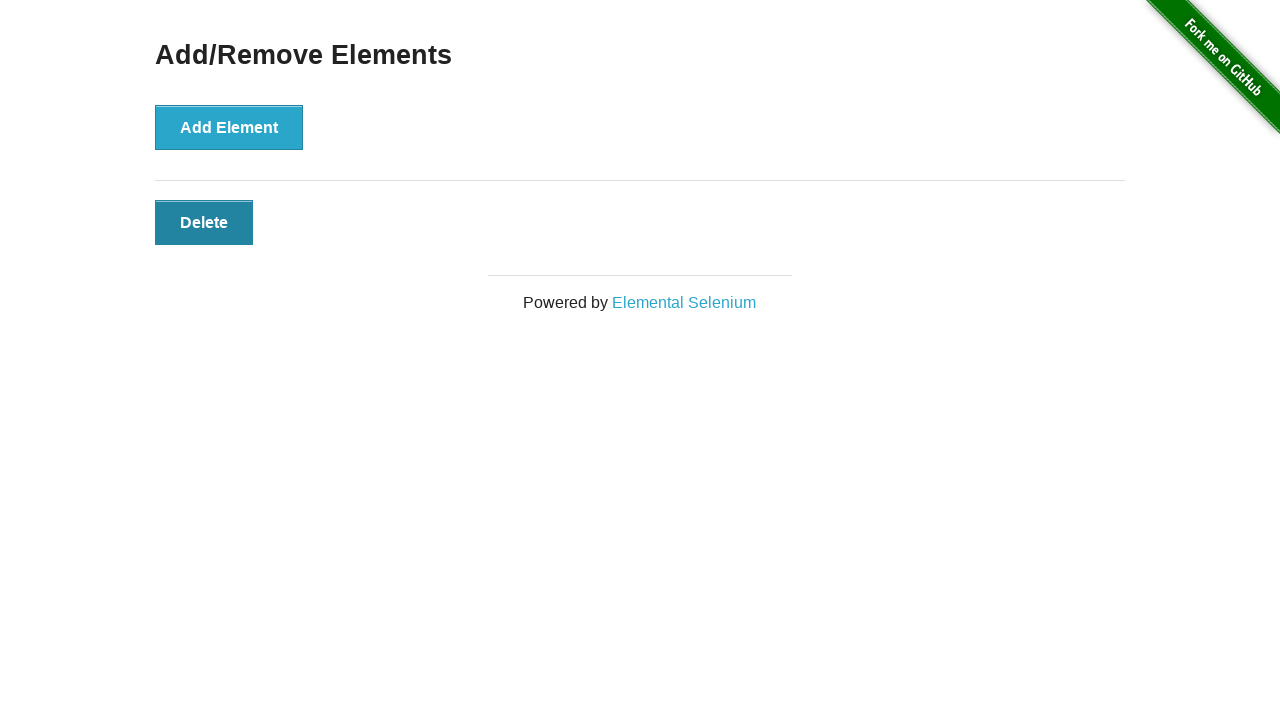